Tests dropdown interaction by selecting options using different methods: by value, by visible text, and by index

Starting URL: https://the-internet.herokuapp.com/dropdown

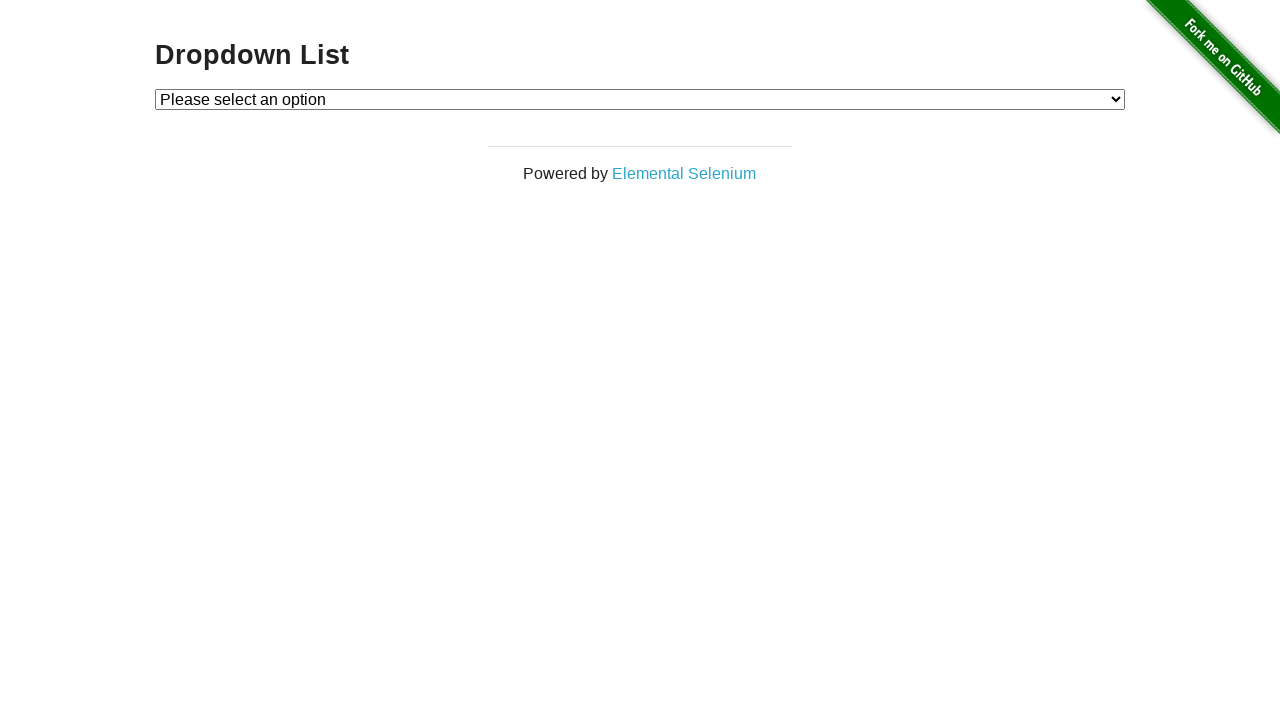

Selected dropdown option by value '1' on #dropdown
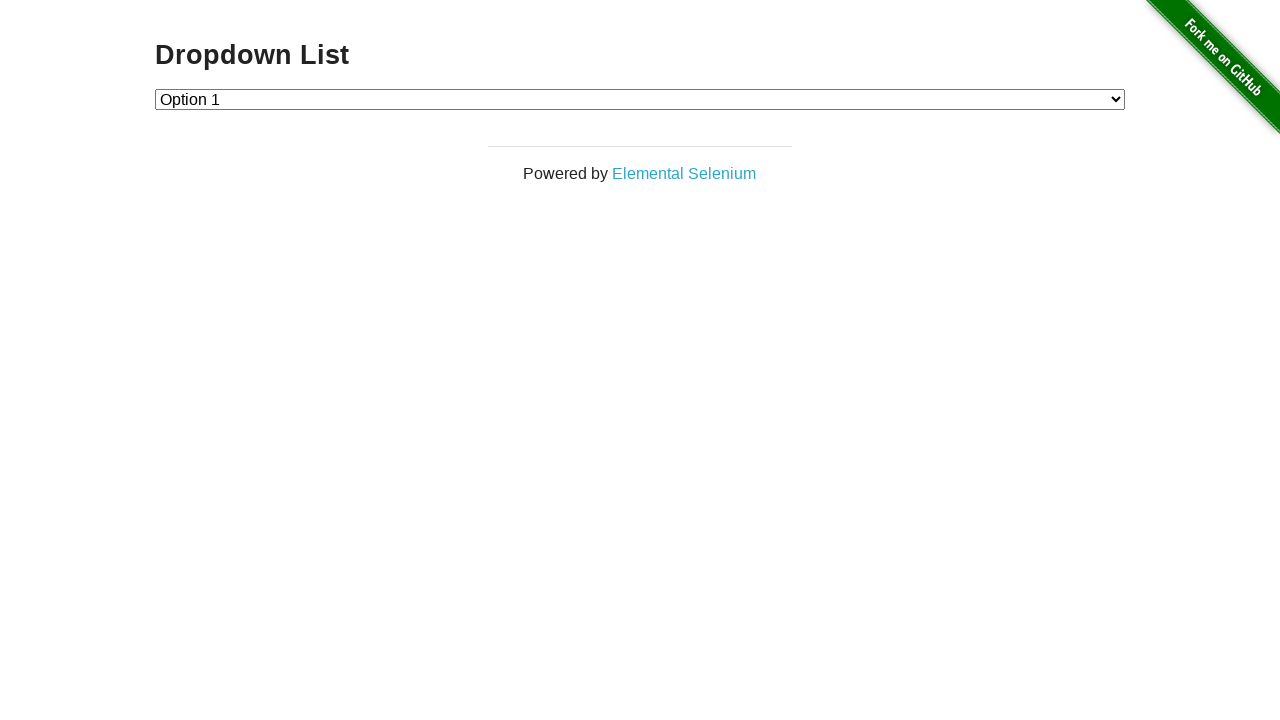

Selected dropdown option by visible text 'Option 2' on #dropdown
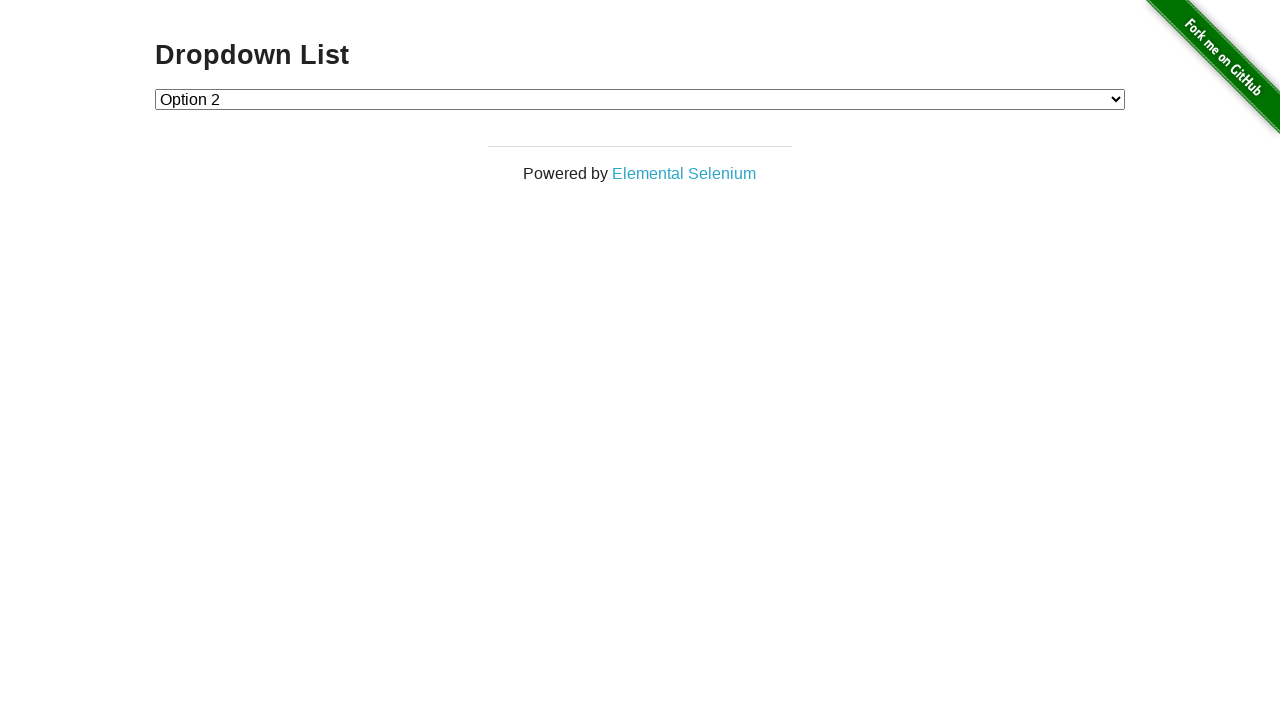

Selected dropdown option by index 1 on #dropdown
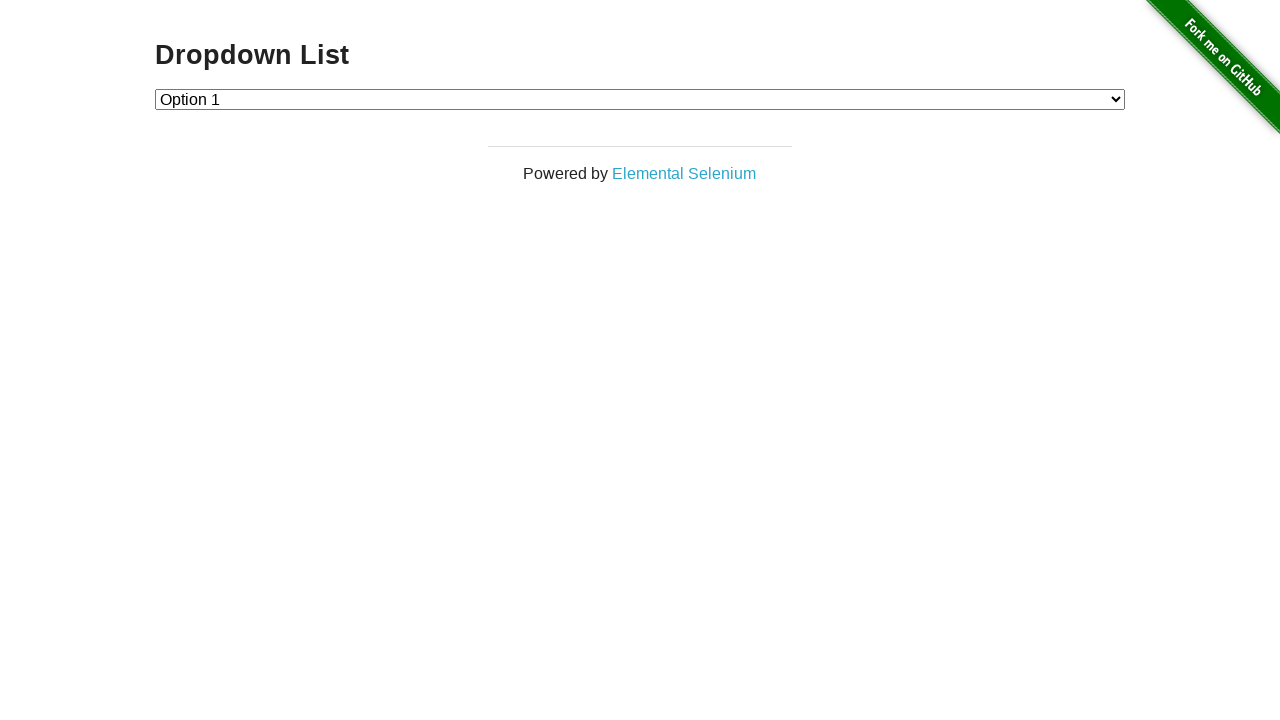

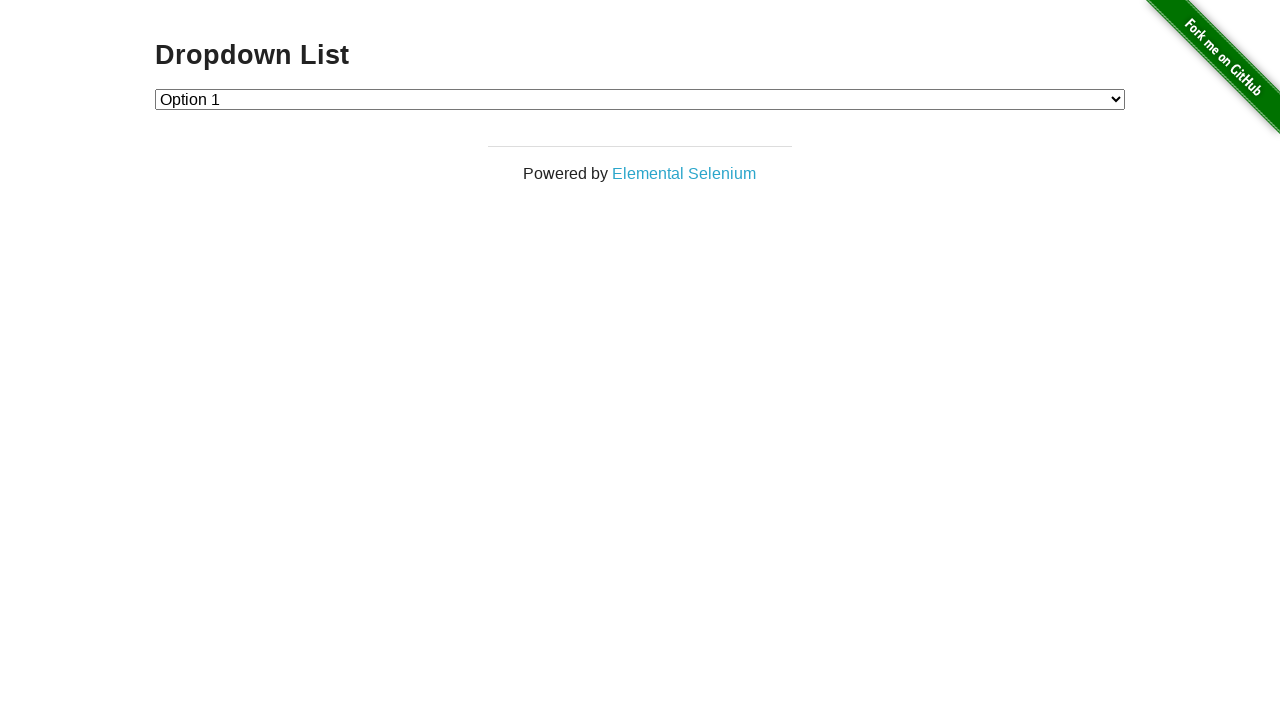